Tests multiple rounds of the dice game with consistent winning rolls

Starting URL: http://100percentofthetimehotspaghetti.com/dice.html

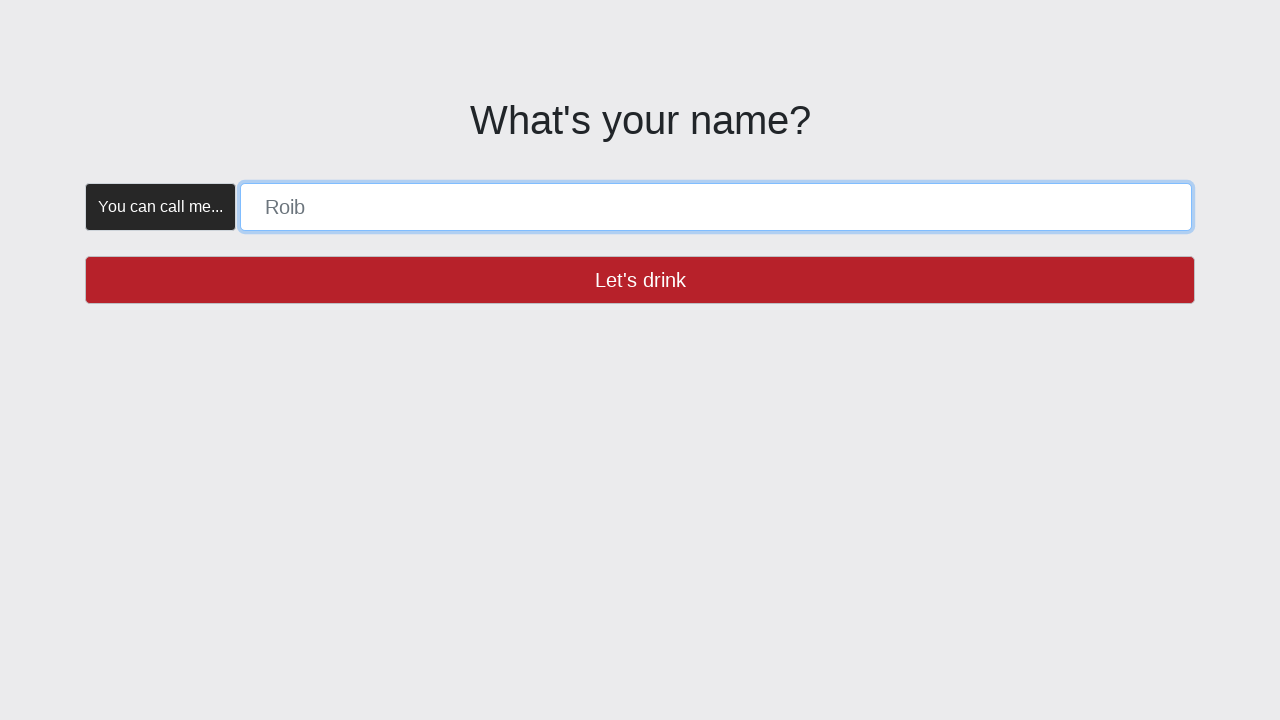

Name input form became visible
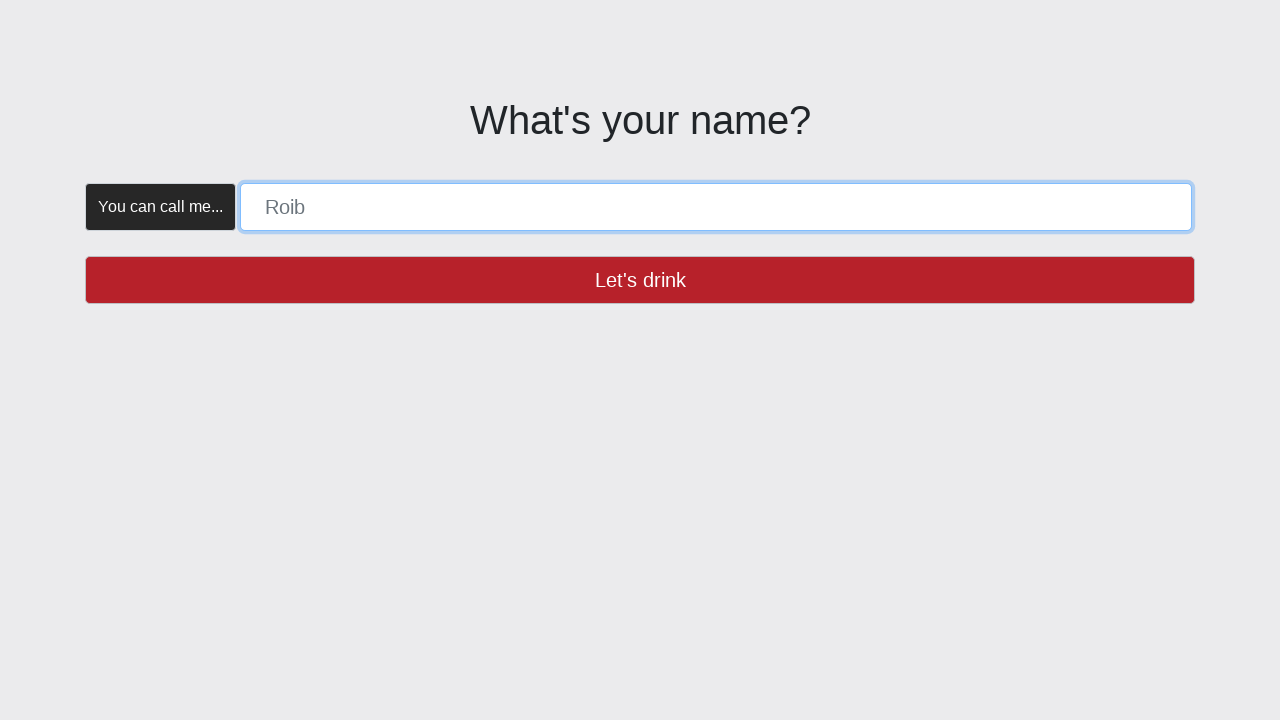

Trial click on Let's drink button at (640, 280) on button >> internal:has-text="Let's drink"i
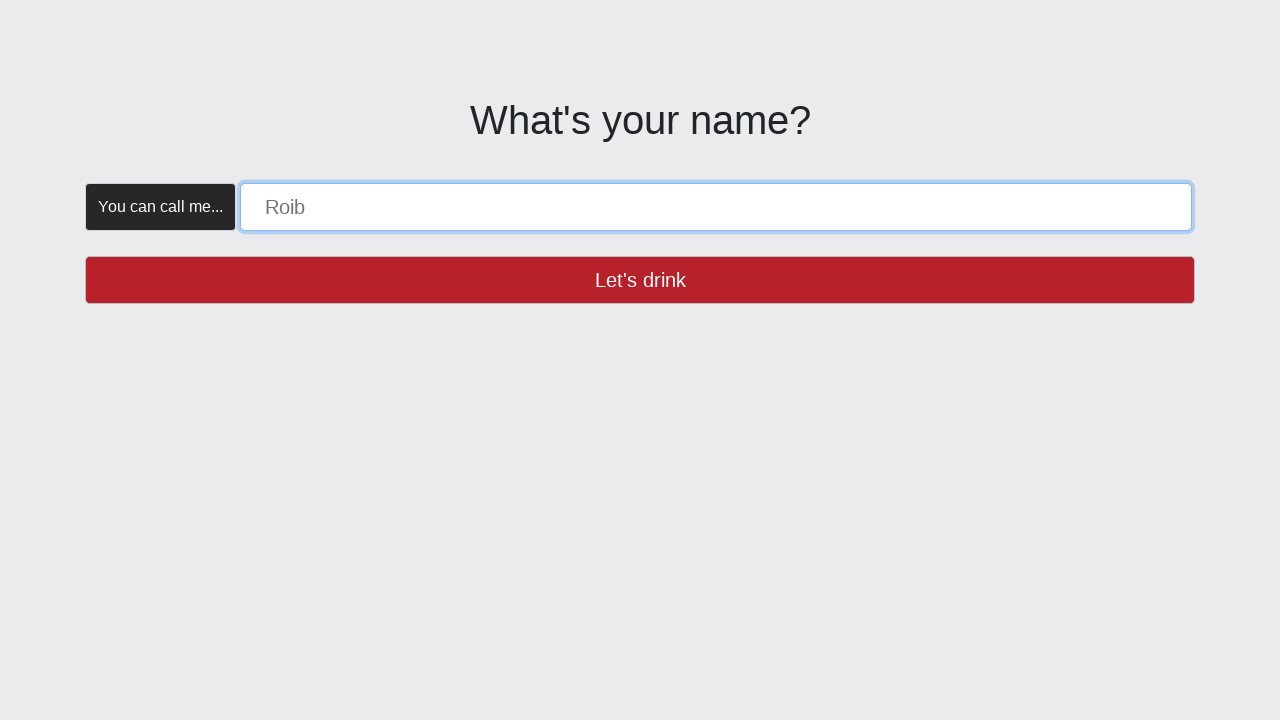

Filled name field with 'ABOVE_AVERAGE_JOE' on [placeholder="Roib"]
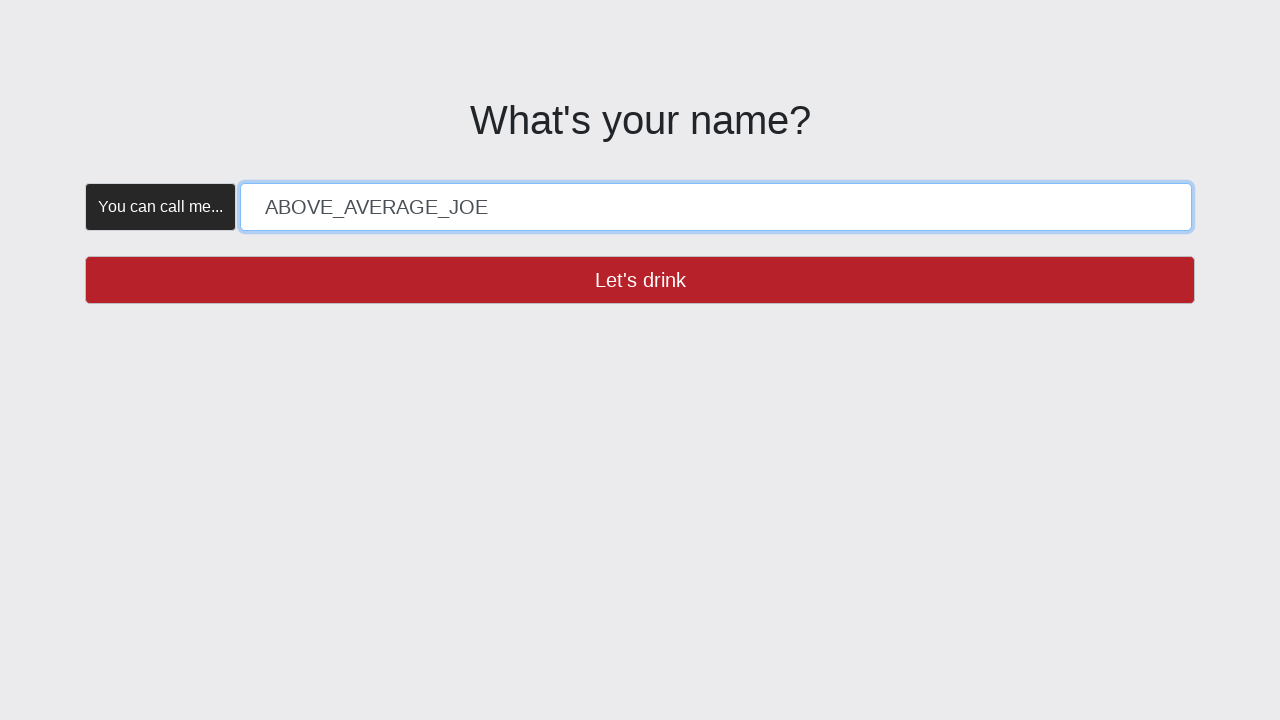

Clicked Let's drink button to proceed at (640, 280) on button >> internal:has-text="Let's drink"i
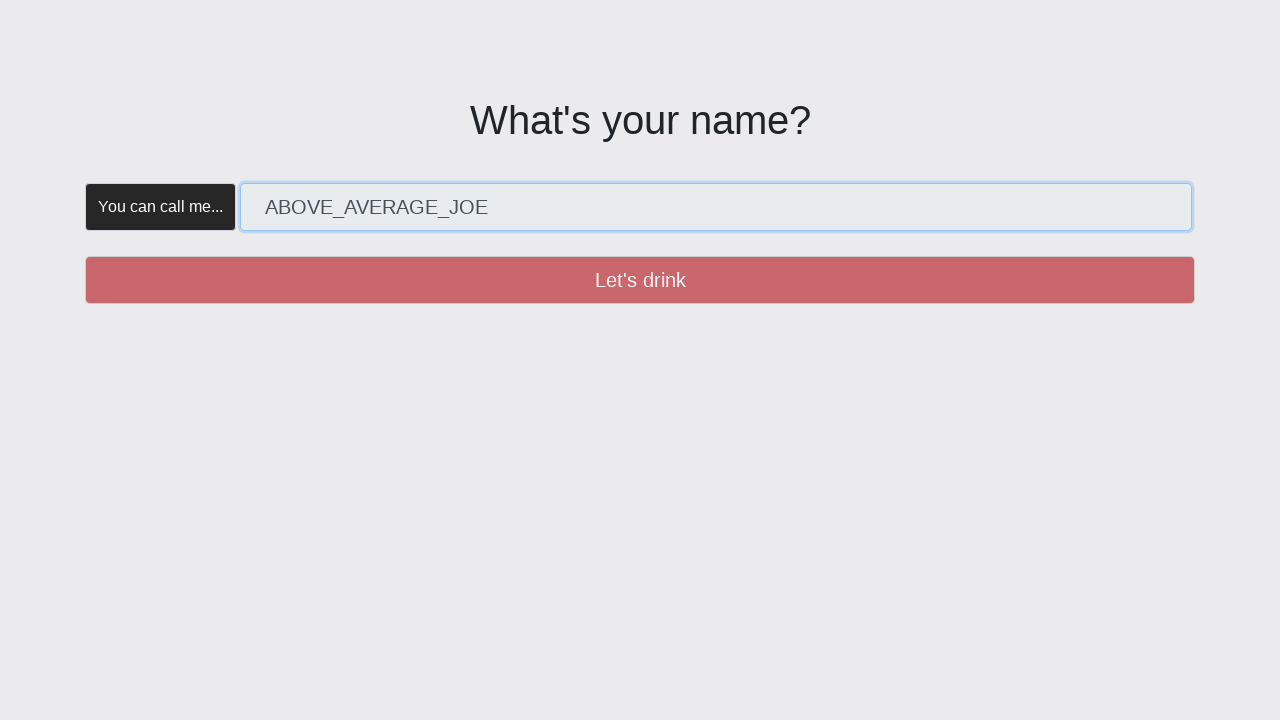

Trial click on Create button at (355, 182) on button >> internal:has-text="Create"i
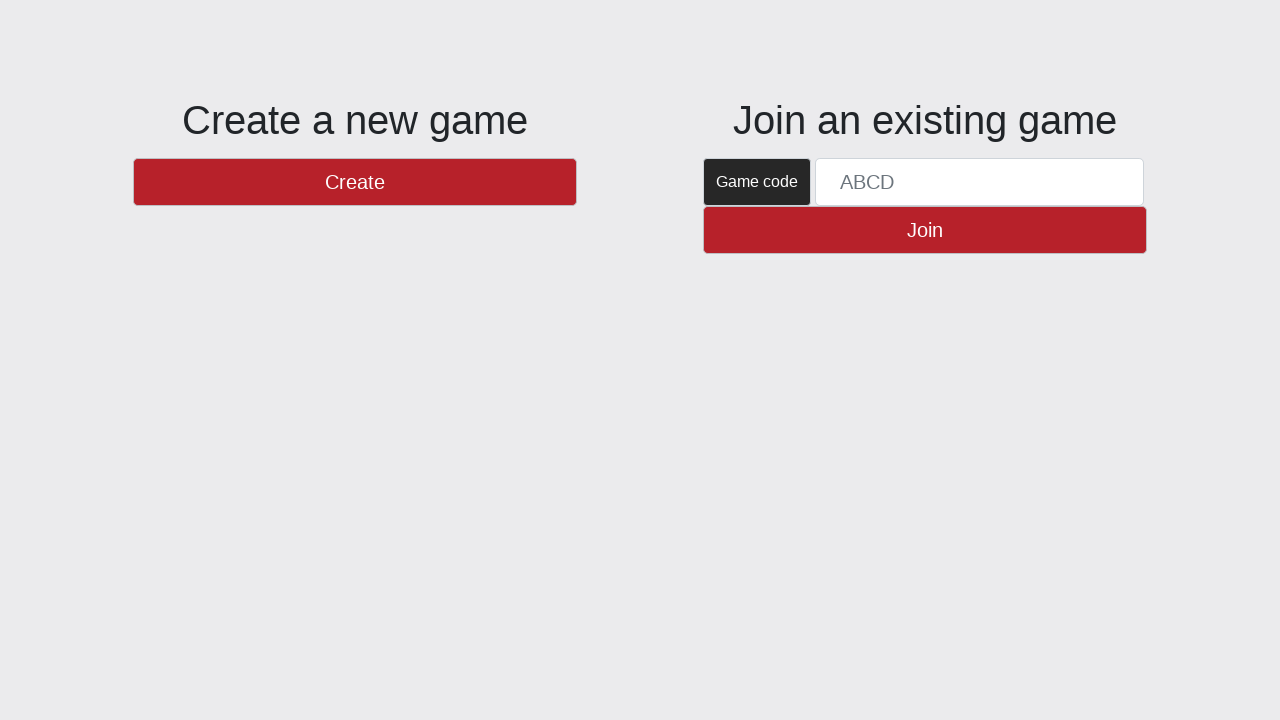

Clicked Create button to start game at (355, 182) on button >> internal:has-text="Create"i
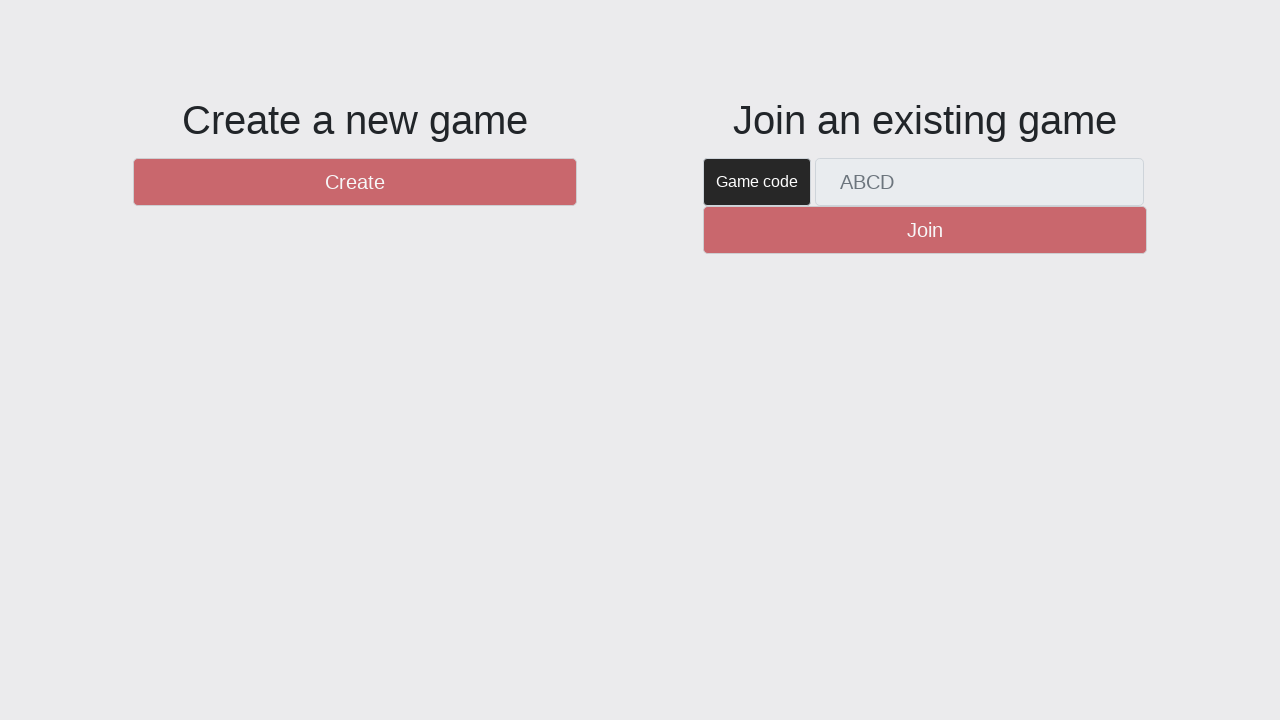

Trial click on New Round button at (1108, 652) on #btnNewRound
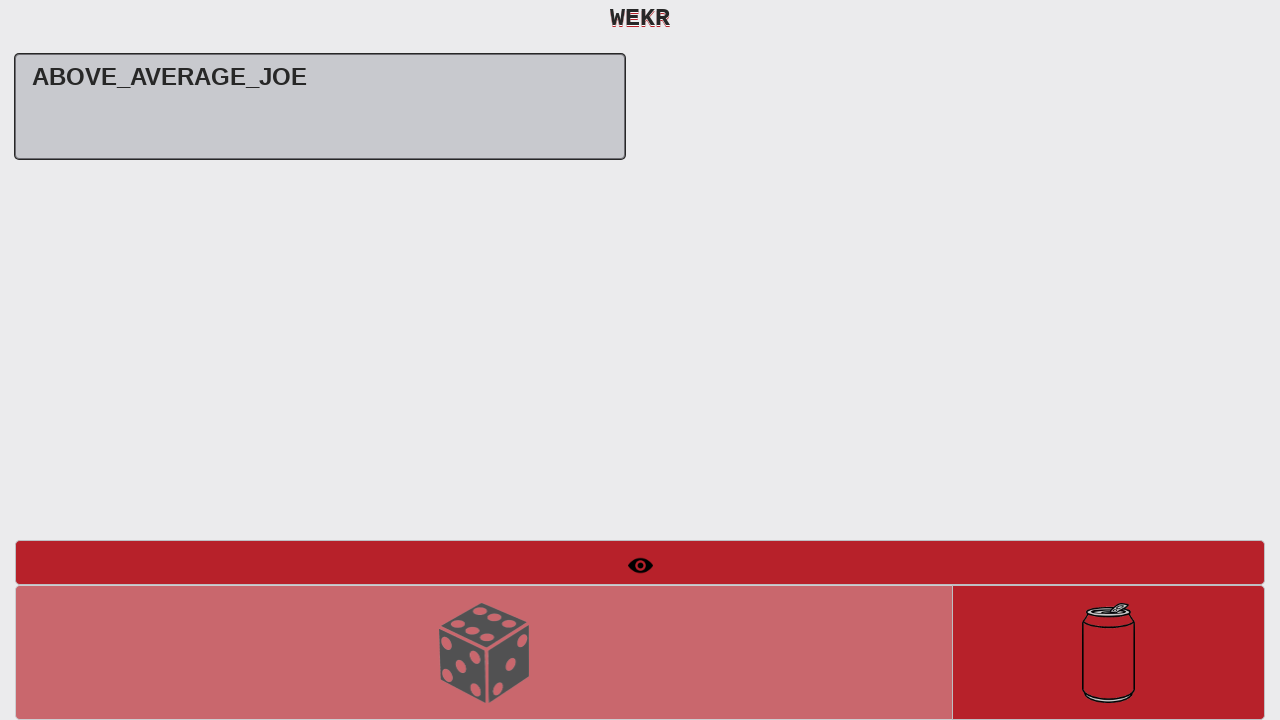

Clicked New Round button for Round 1 at (1108, 652) on #btnNewRound
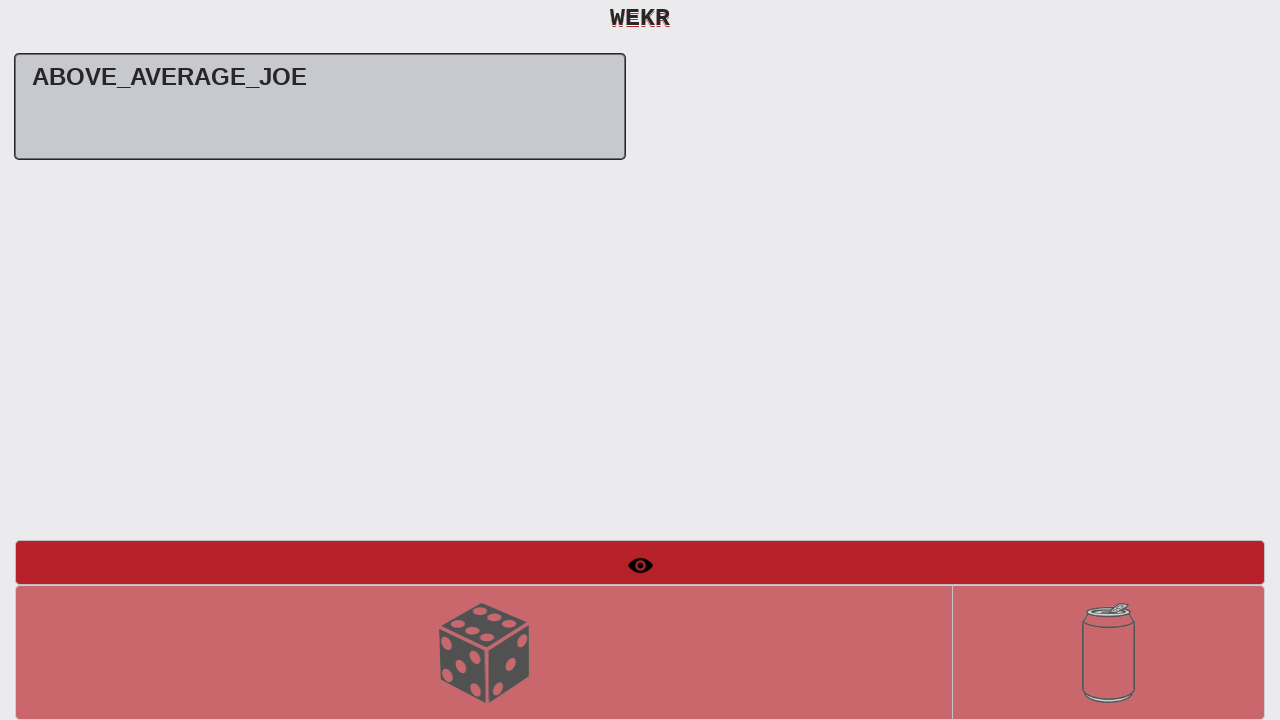

Trial click on Roll Dice button at (484, 652) on #btnRollDice
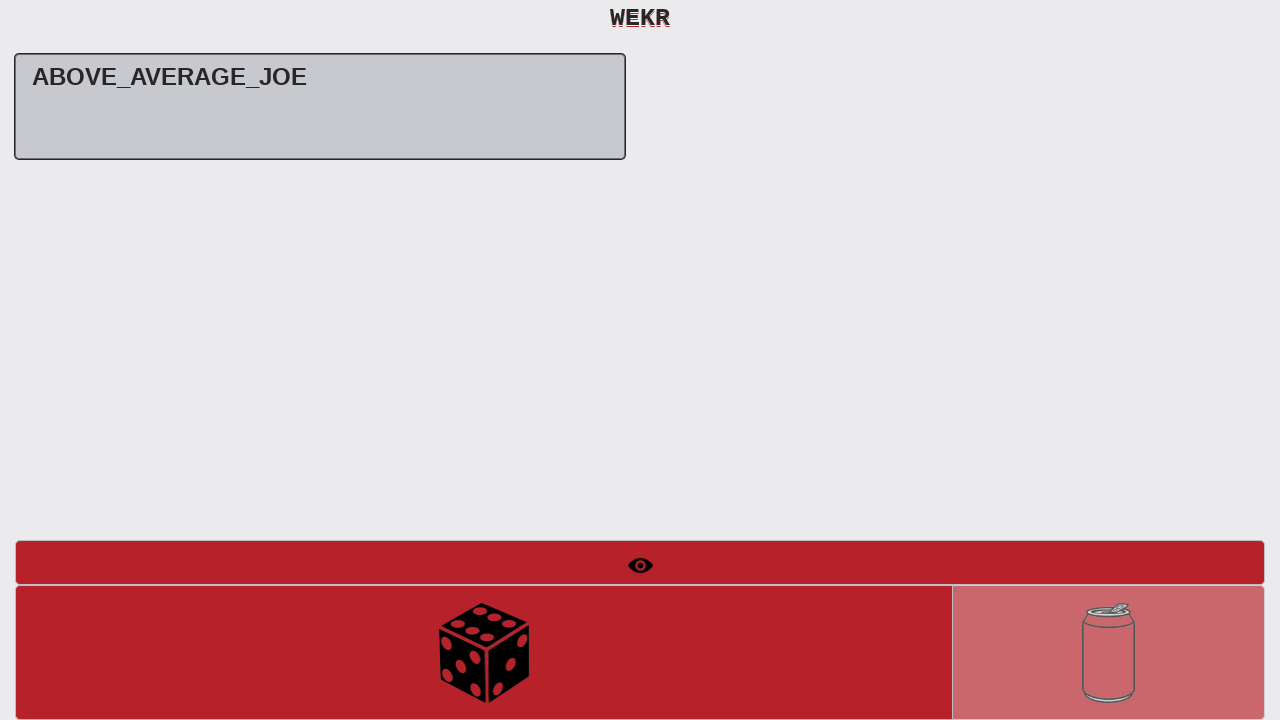

Rolled dice in Round 1 at (484, 652) on #btnRollDice
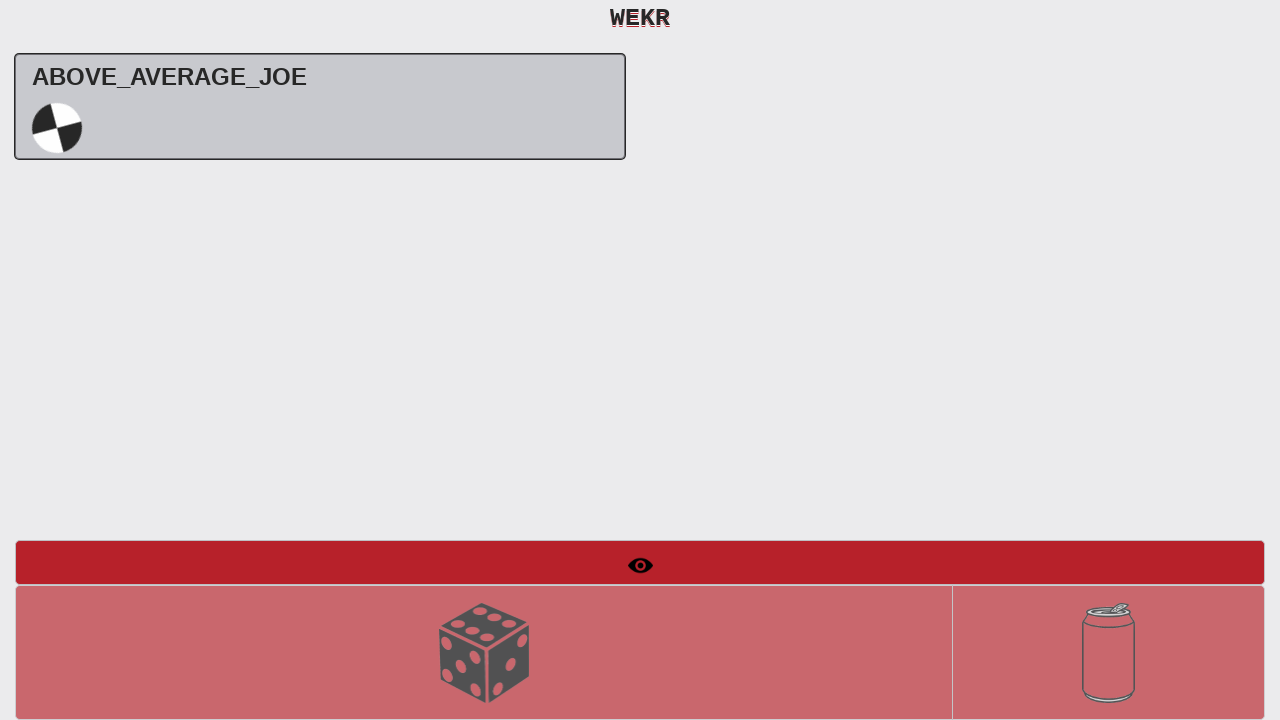

Round 1 winner confirmed: ABOVE_AVERAGE_JOE (1)
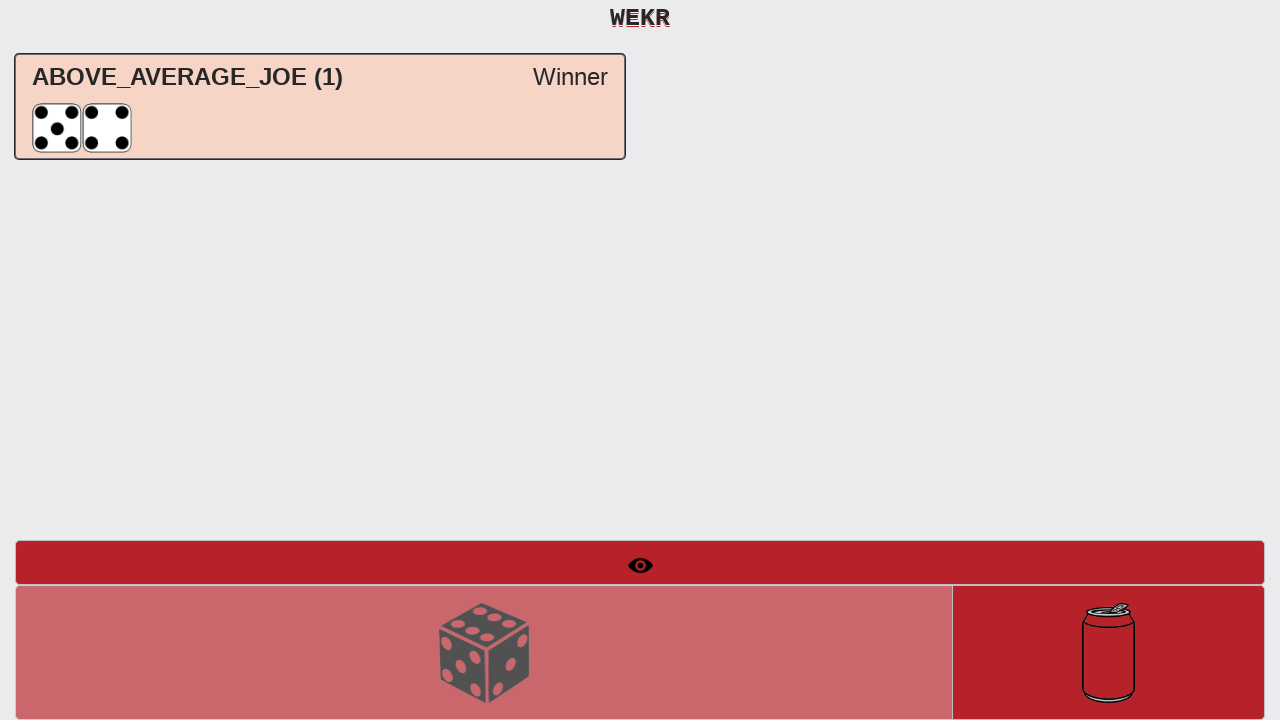

Trial click on New Round button for Round 2 at (1108, 652) on #btnNewRound
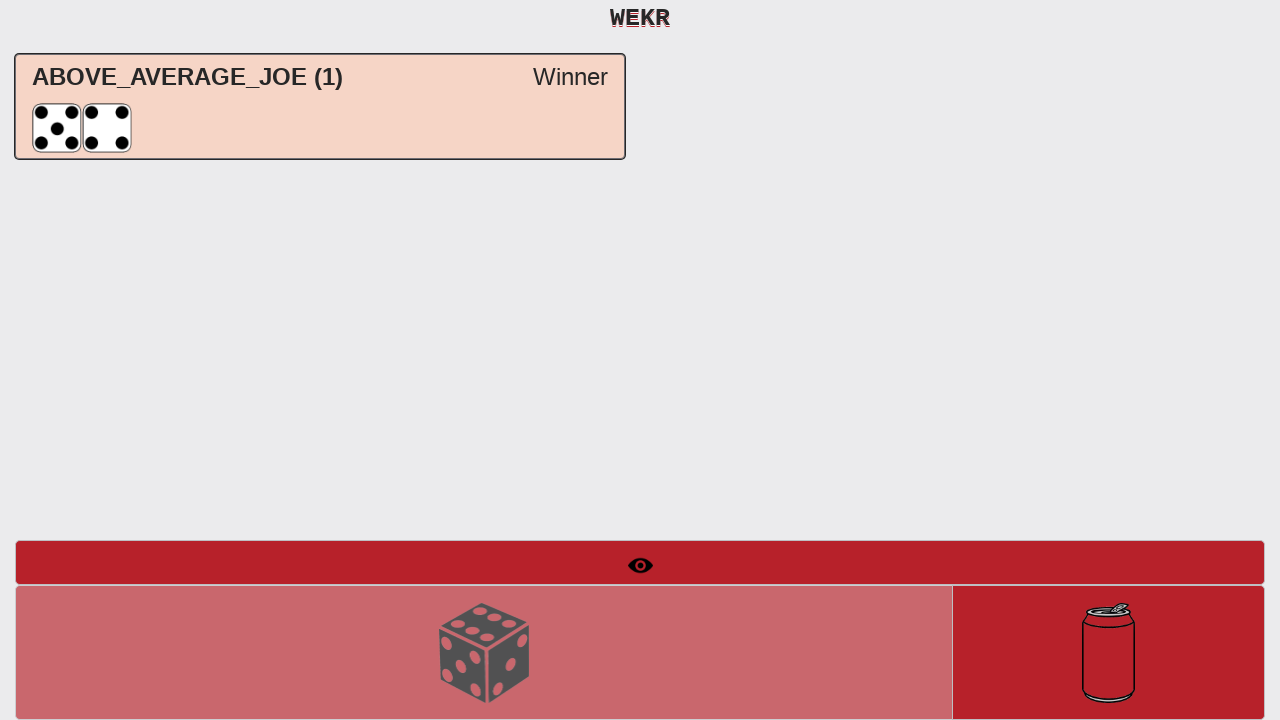

Clicked New Round button for Round 2 at (1108, 652) on #btnNewRound
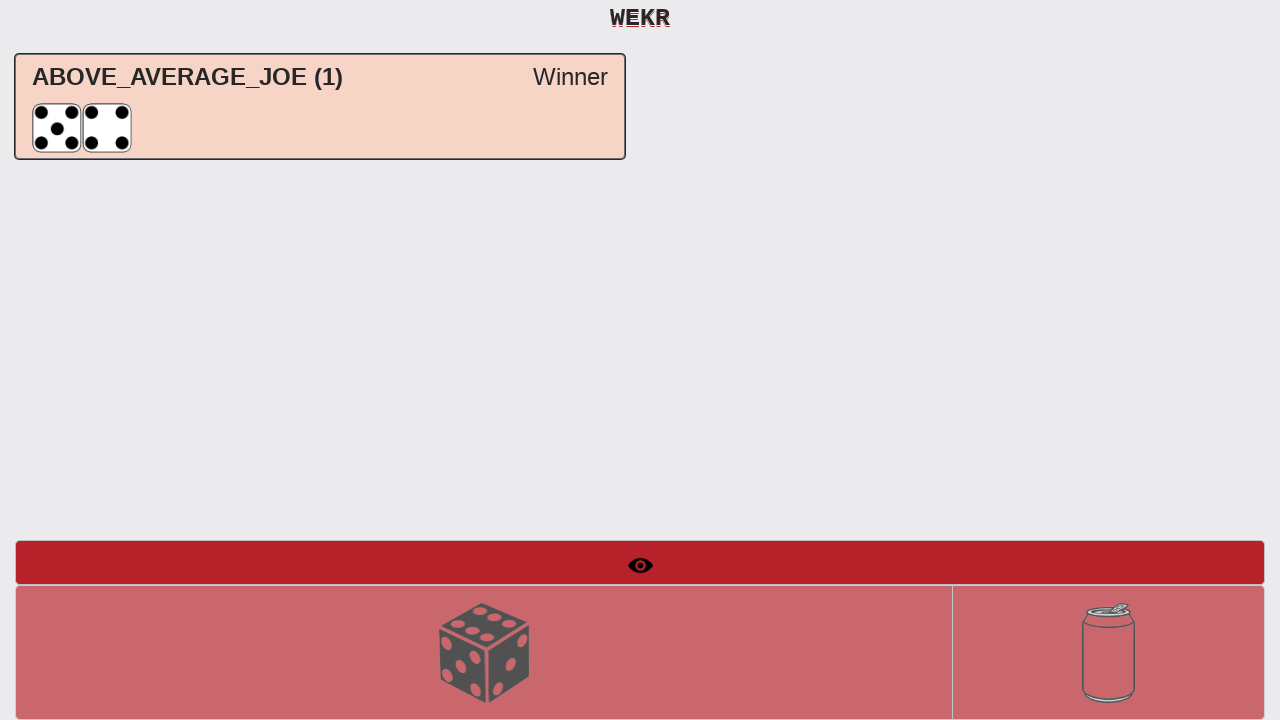

Trial click on Roll Dice button at (484, 652) on #btnRollDice
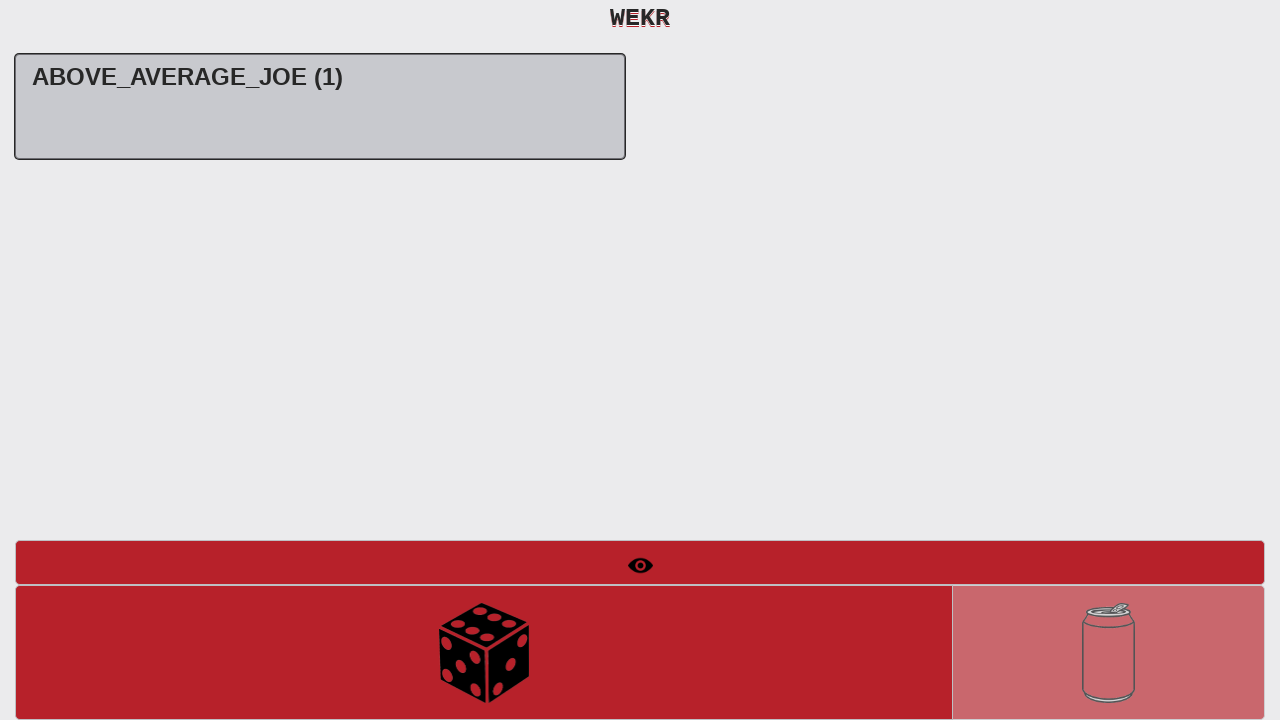

Rolled dice in Round 2 at (484, 652) on #btnRollDice
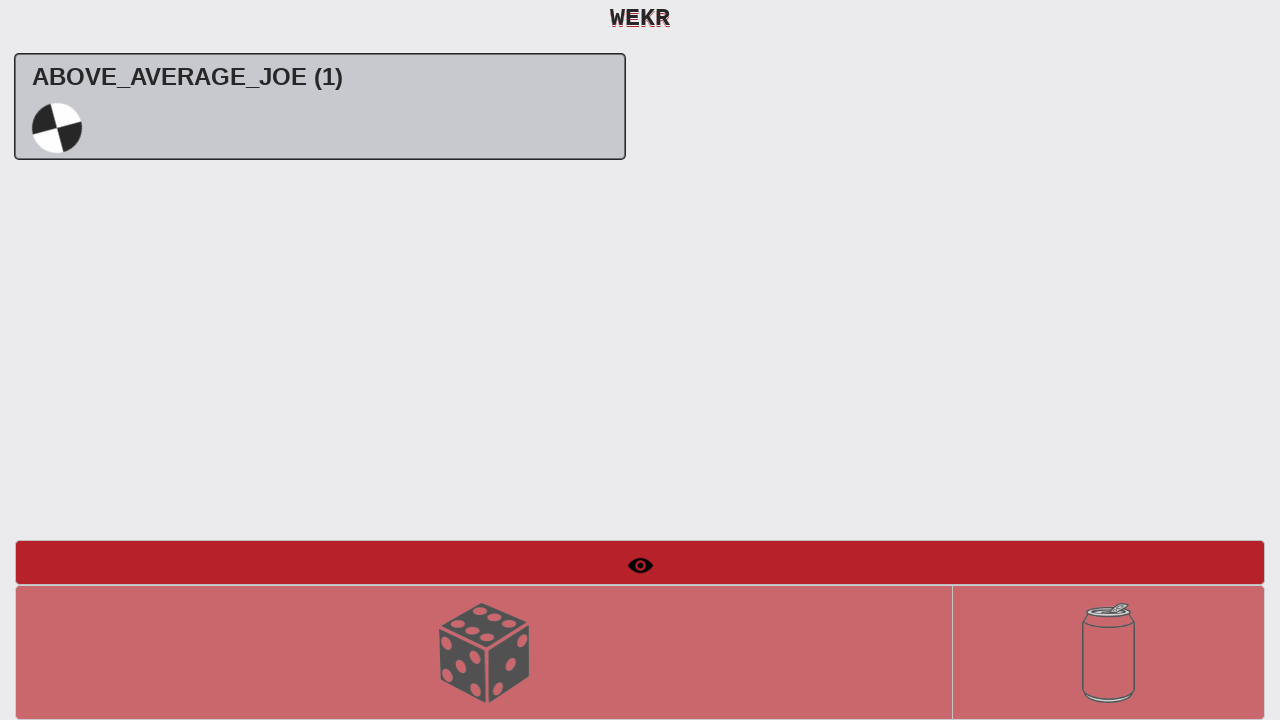

Round 2 winner confirmed: ABOVE_AVERAGE_JOE (2)
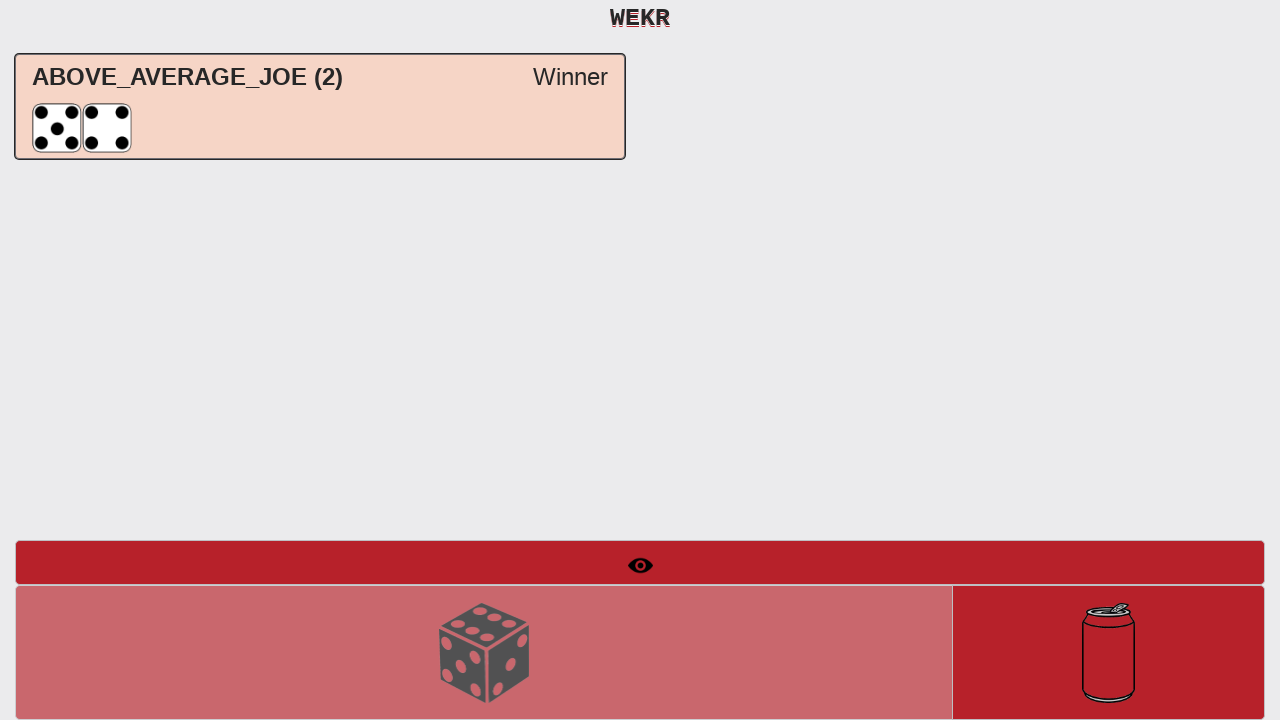

Trial click on New Round button for Round 3 at (1108, 652) on #btnNewRound
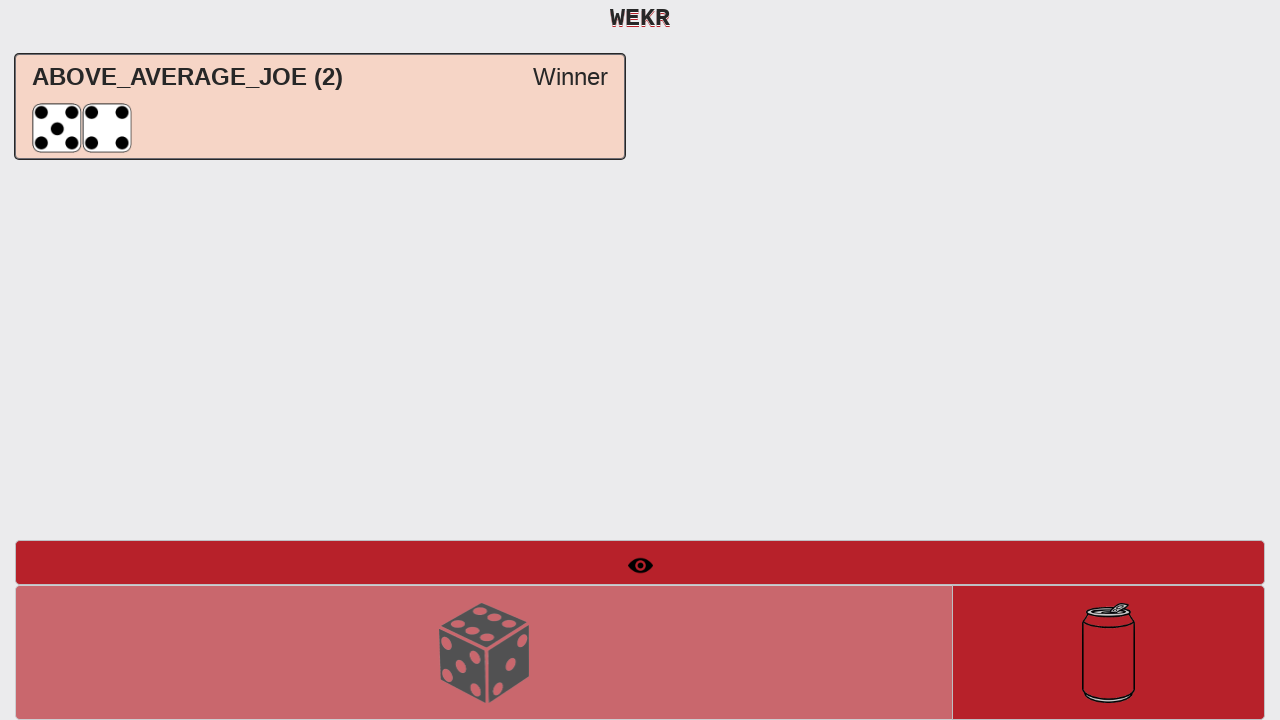

Clicked New Round button for Round 3 at (1108, 652) on #btnNewRound
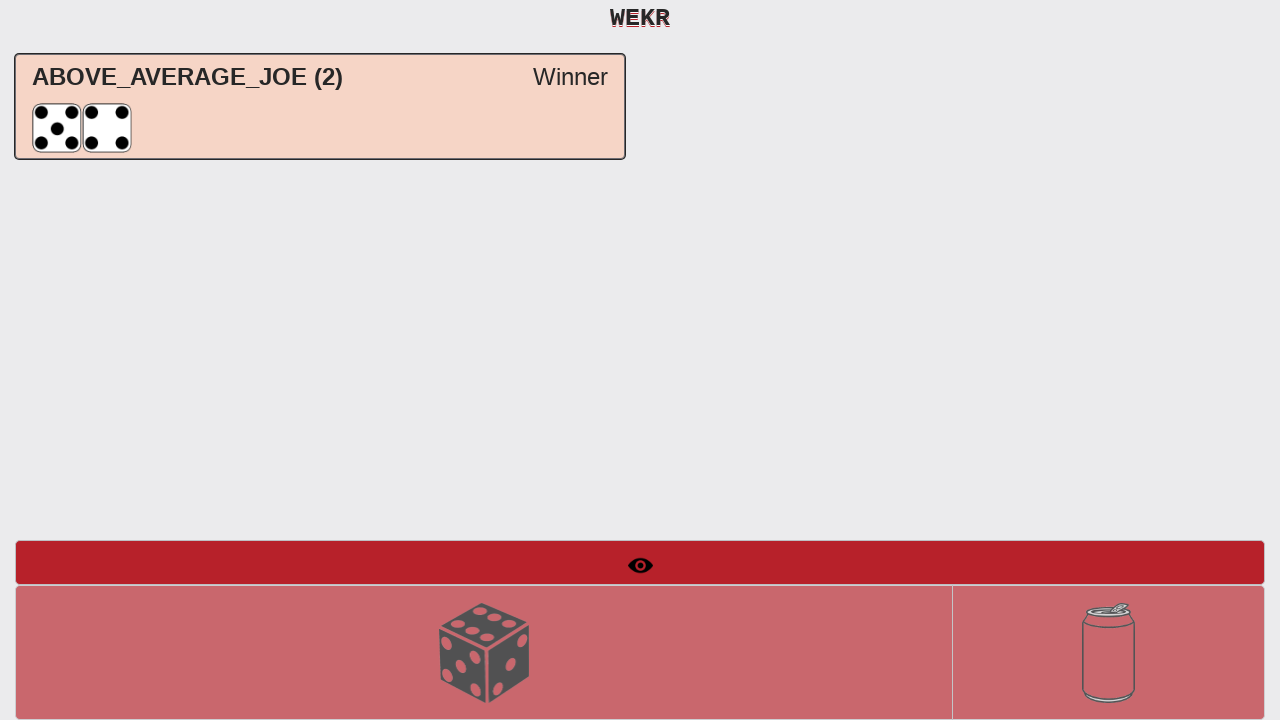

Trial click on Roll Dice button at (484, 652) on #btnRollDice
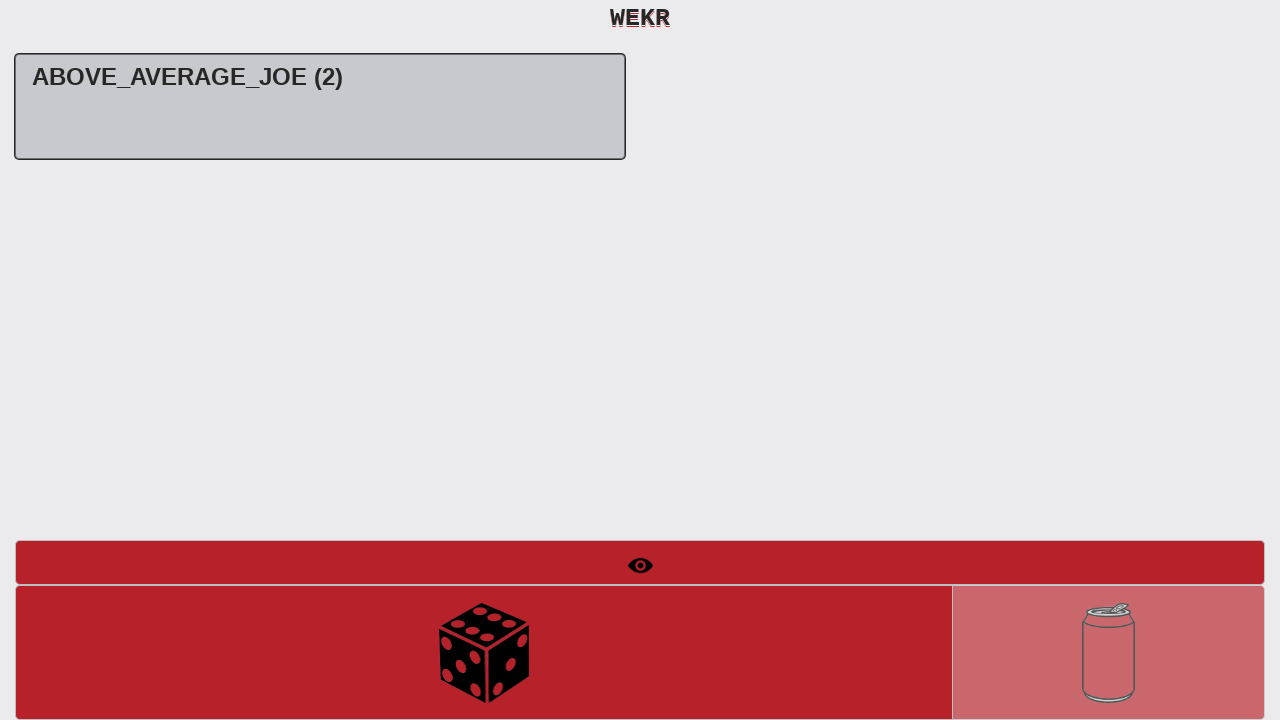

Rolled dice in Round 3 at (484, 652) on #btnRollDice
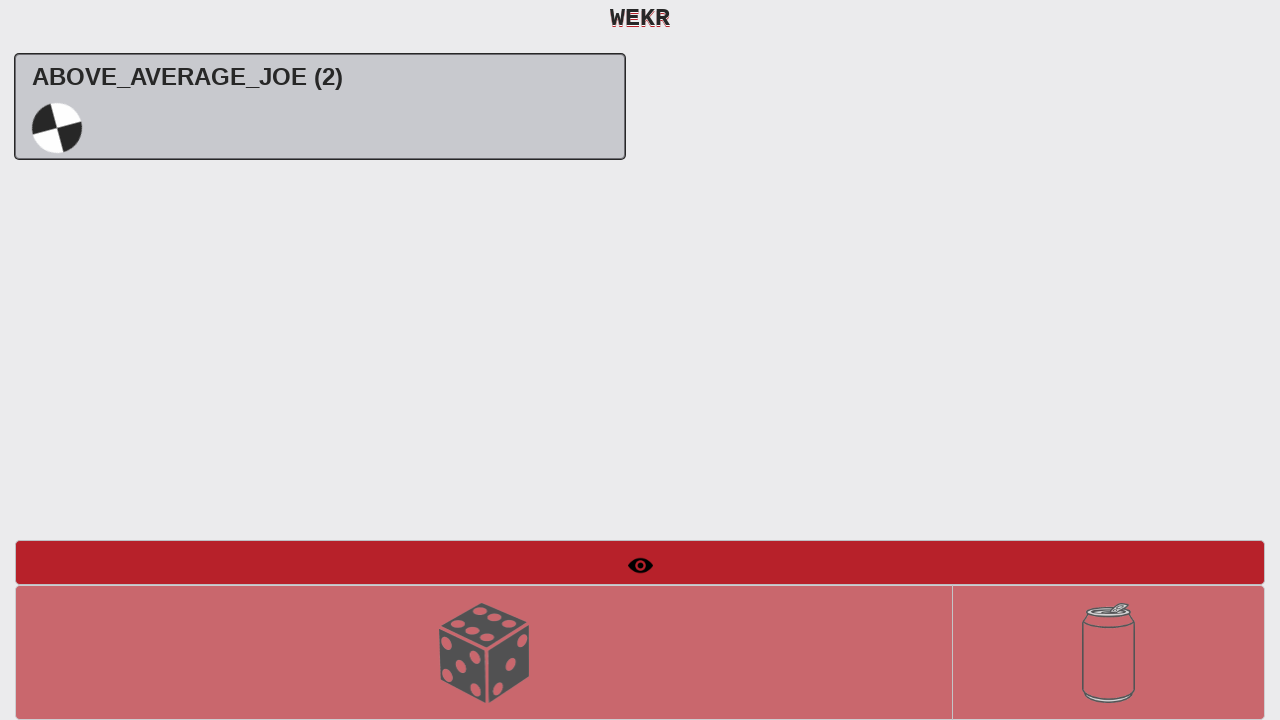

Round 3 winner confirmed: ABOVE_AVERAGE_JOE (3)
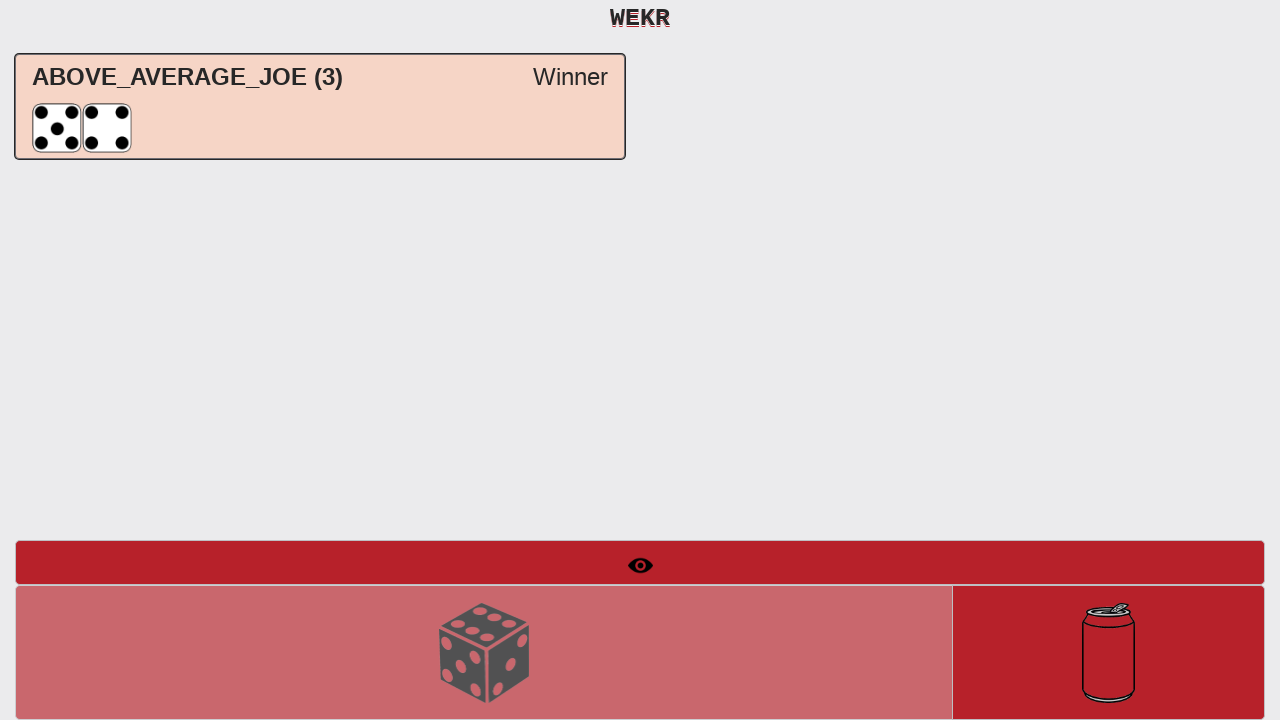

Trial click on New Round button for Round 4 at (1108, 652) on #btnNewRound
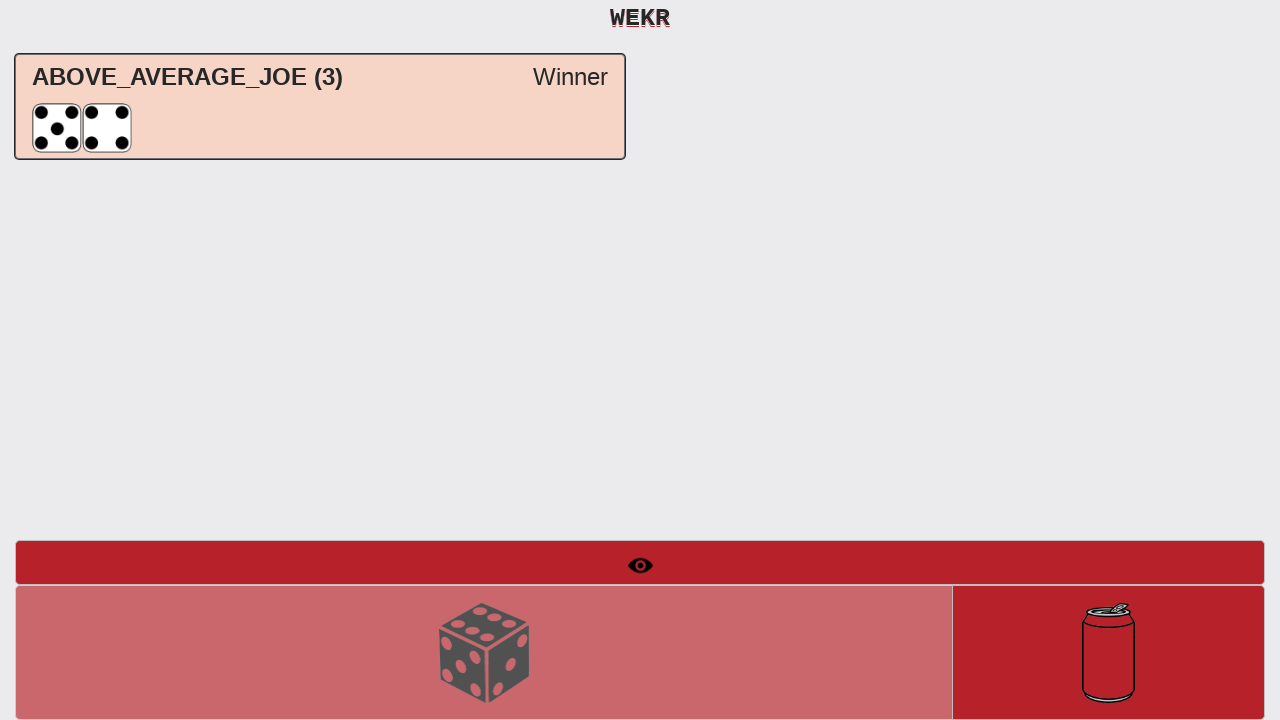

Clicked New Round button for Round 4 at (1108, 652) on #btnNewRound
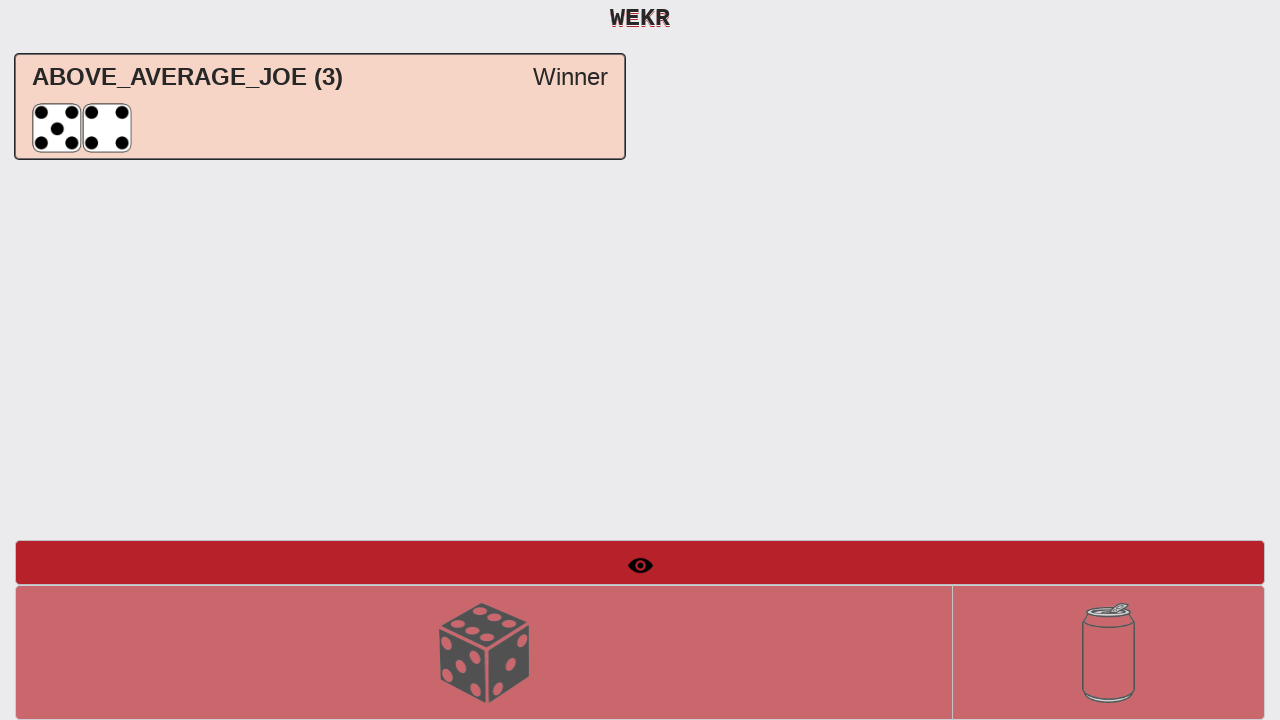

Trial click on Roll Dice button at (484, 652) on #btnRollDice
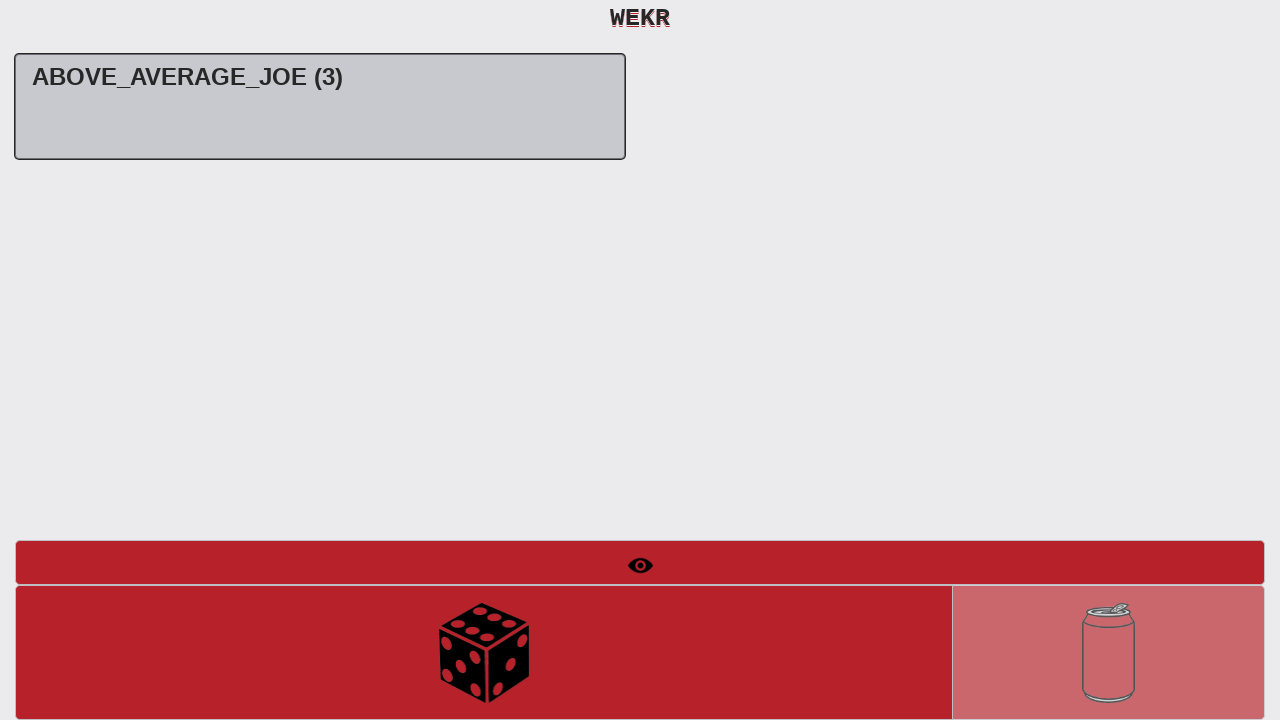

Rolled dice in Round 4 (first roll) at (484, 652) on #btnRollDice
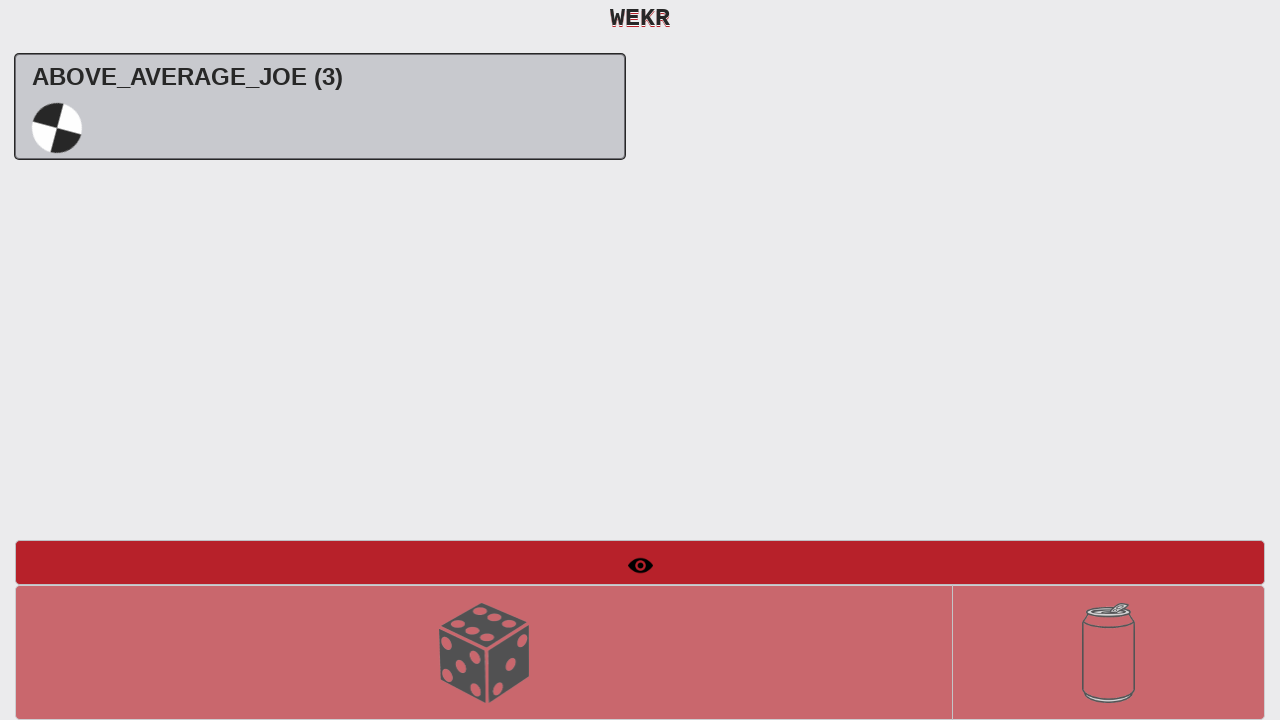

Trial click on Roll Dice button for second roll at (484, 652) on #btnRollDice
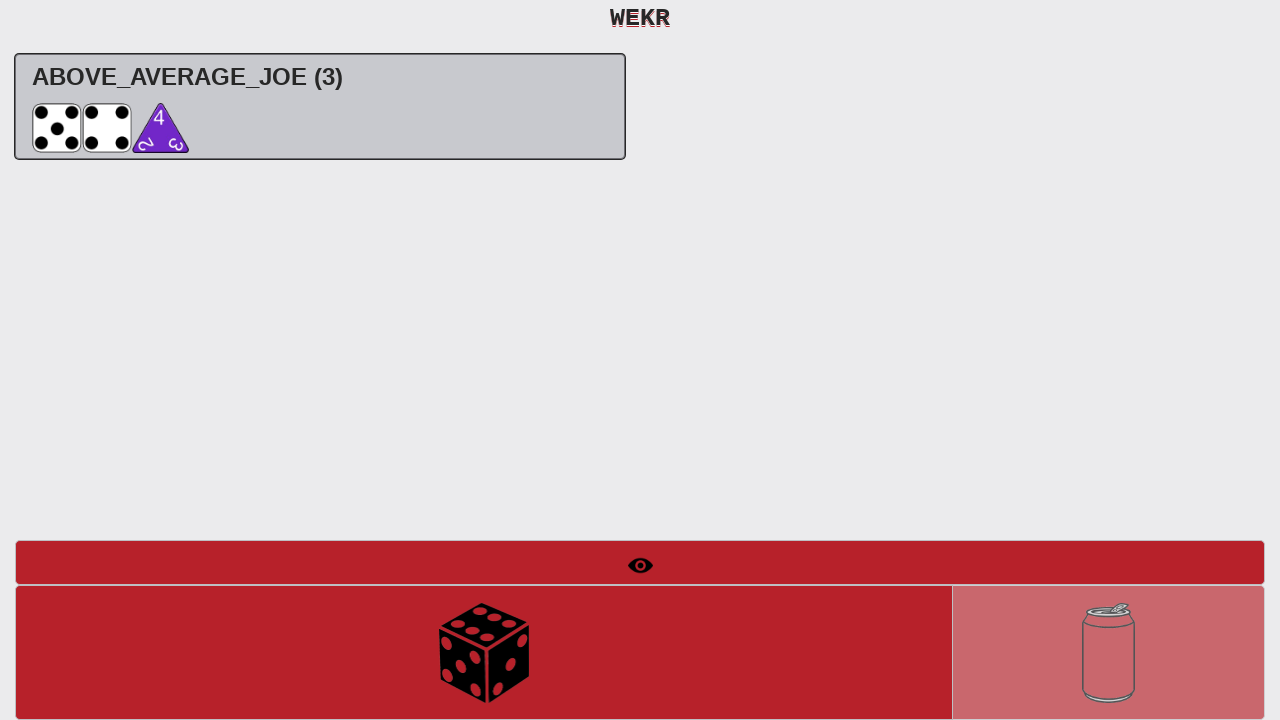

Rolled dice in Round 4 (second roll) at (484, 652) on #btnRollDice
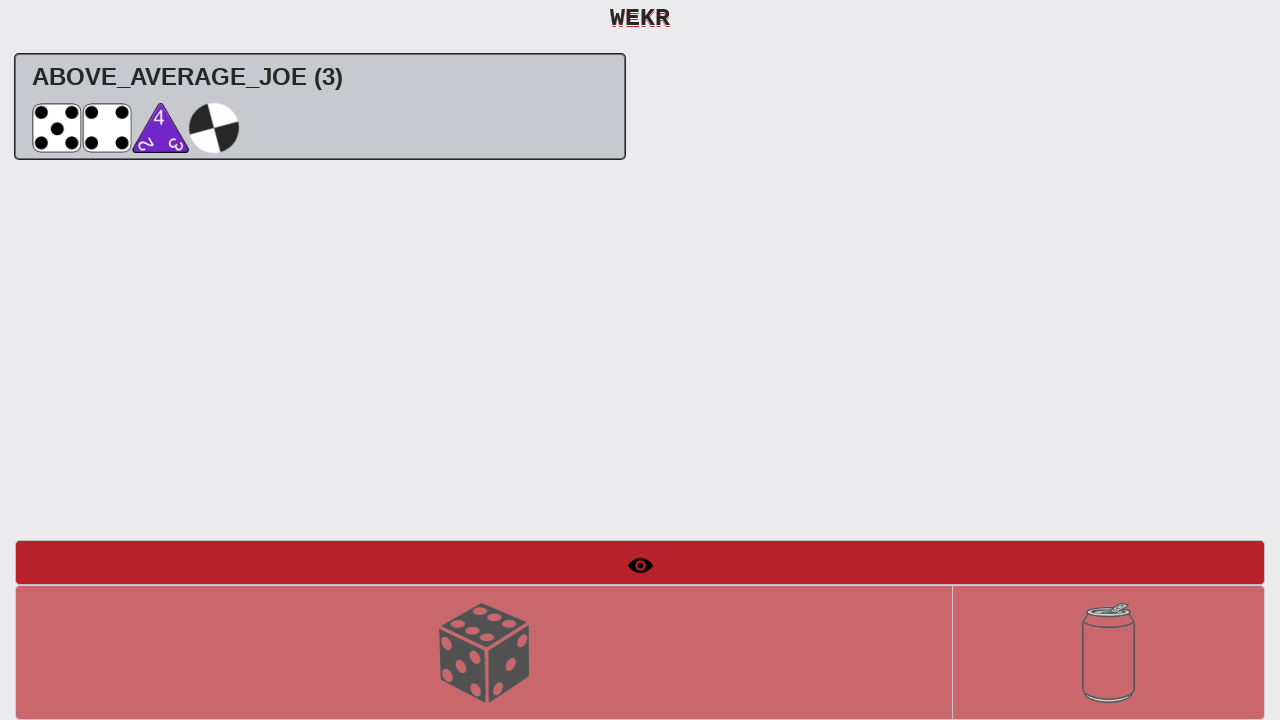

Round 4 winner confirmed: ABOVE_AVERAGE_JOE (4)
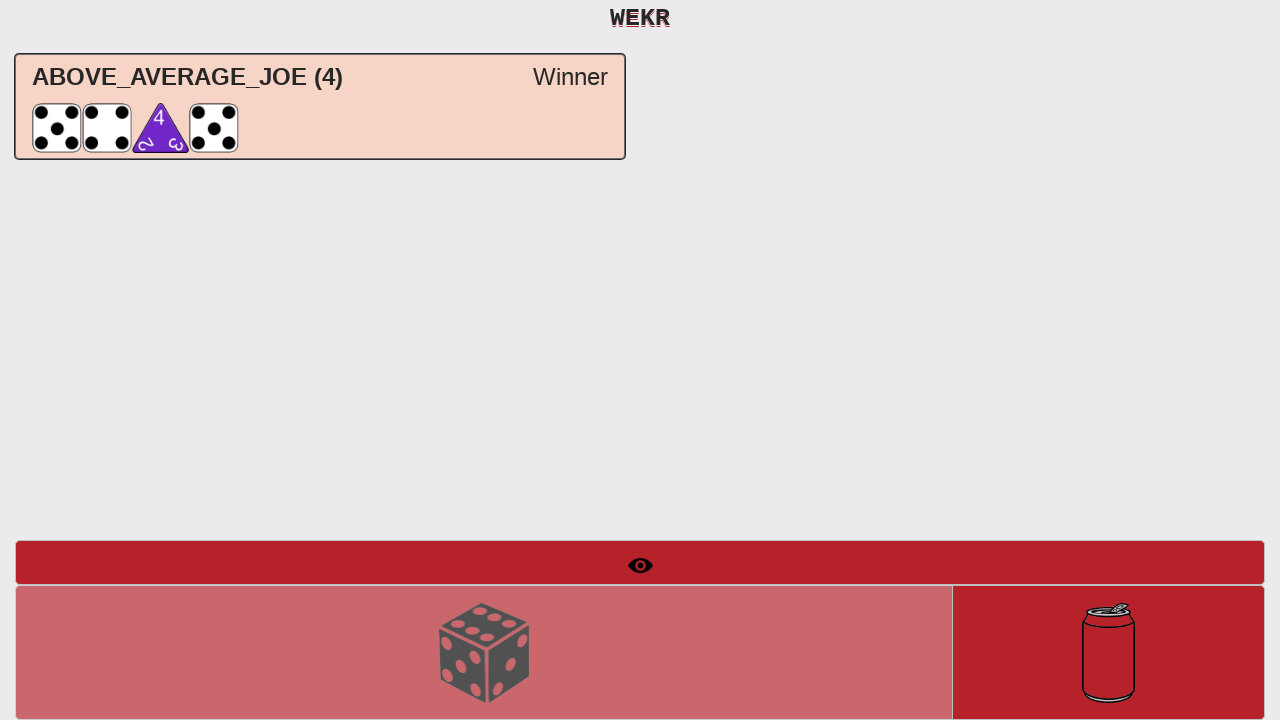

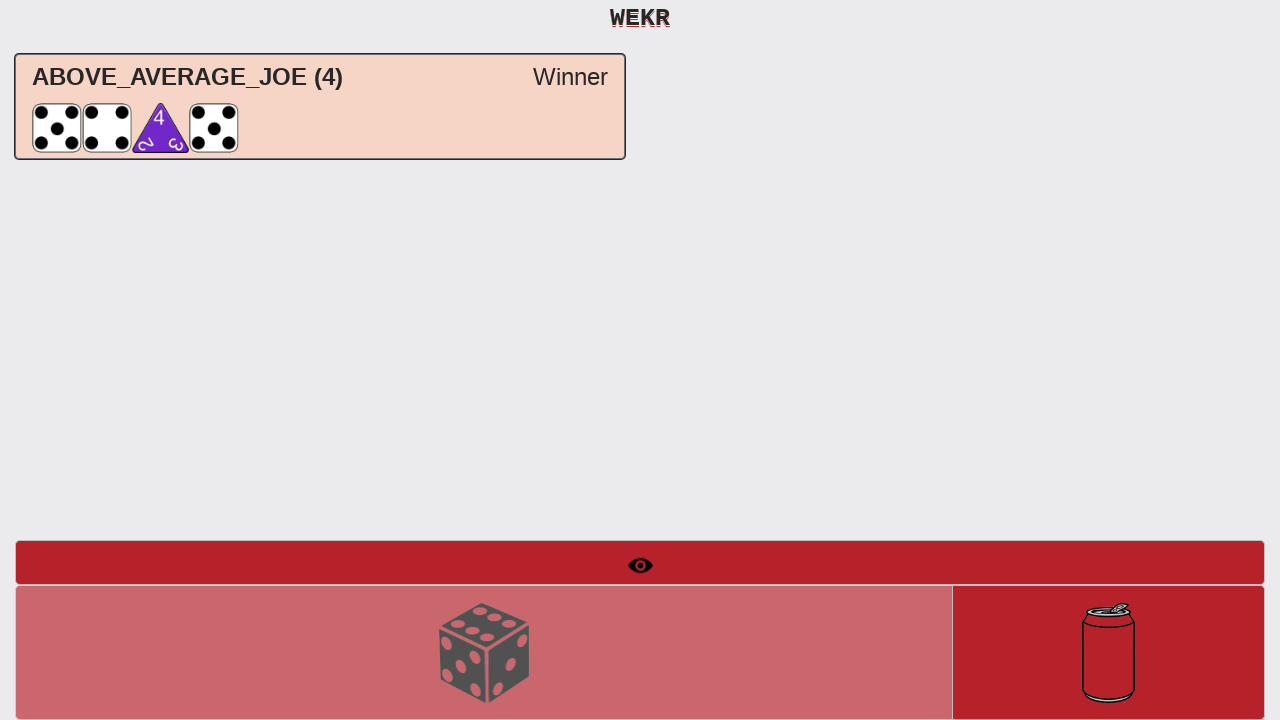